Tests JavaScript alert handling by clicking a button that triggers an alert, accepting the alert, and verifying the result message displays correctly.

Starting URL: https://the-internet.herokuapp.com/javascript_alerts

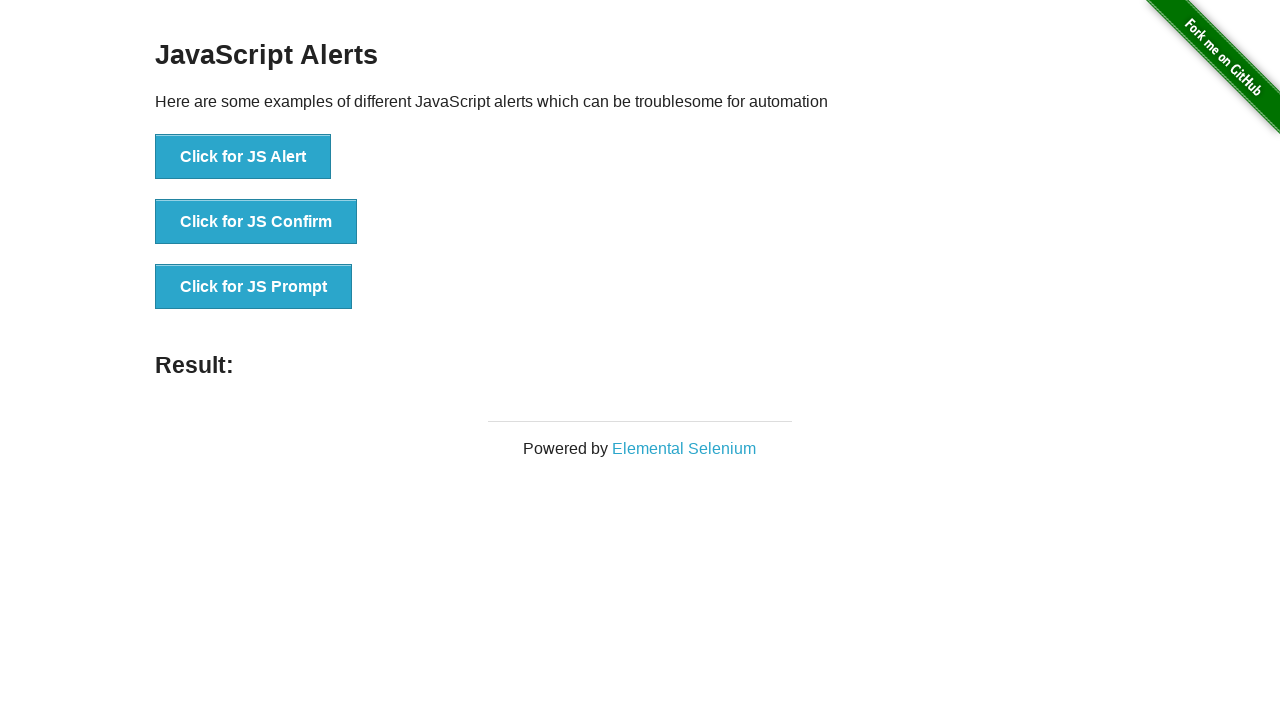

Clicked the JavaScript alert button at (243, 157) on xpath=//button[@onclick='jsAlert()']
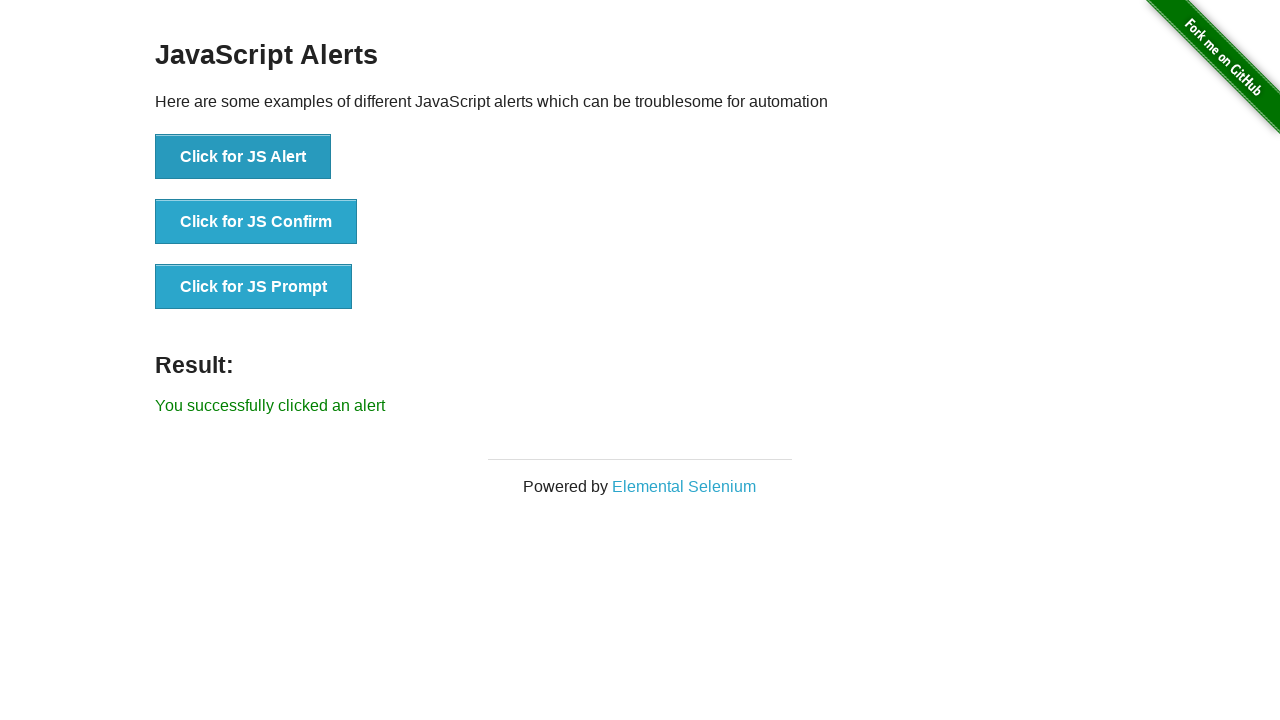

Set up dialog handler to accept alerts
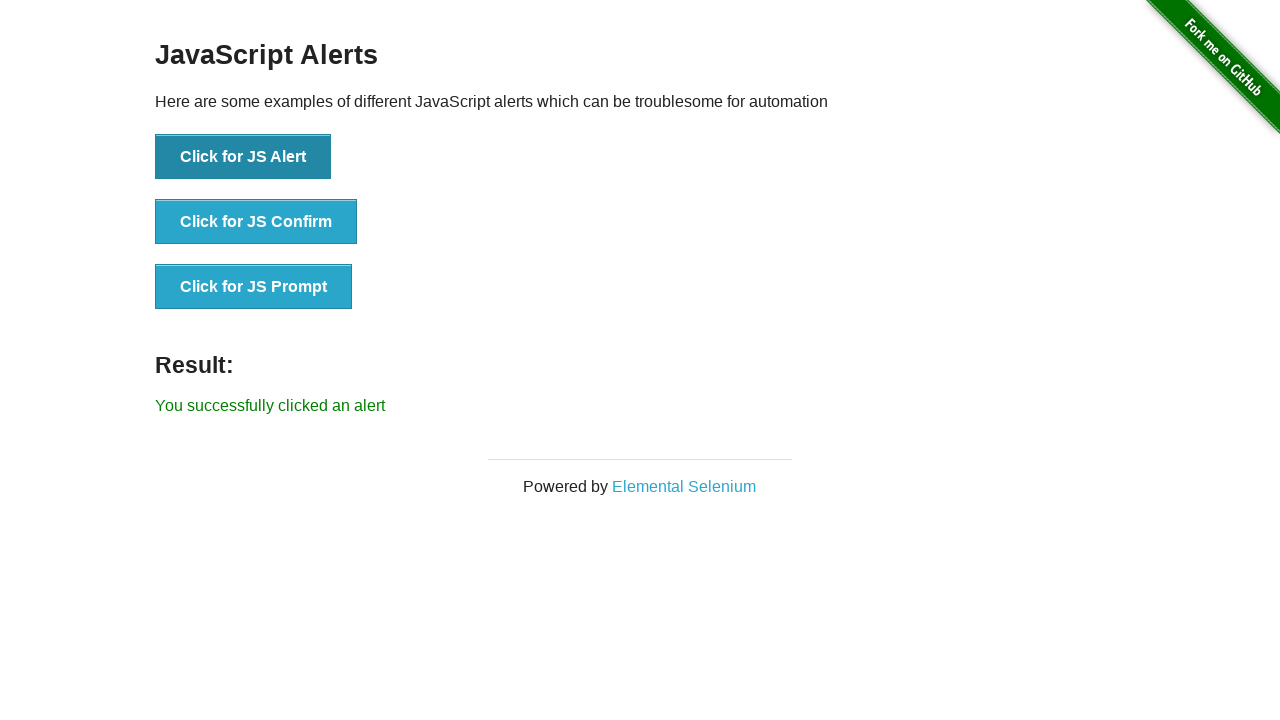

Clicked the JavaScript alert button to trigger alert at (243, 157) on xpath=//button[@onclick='jsAlert()']
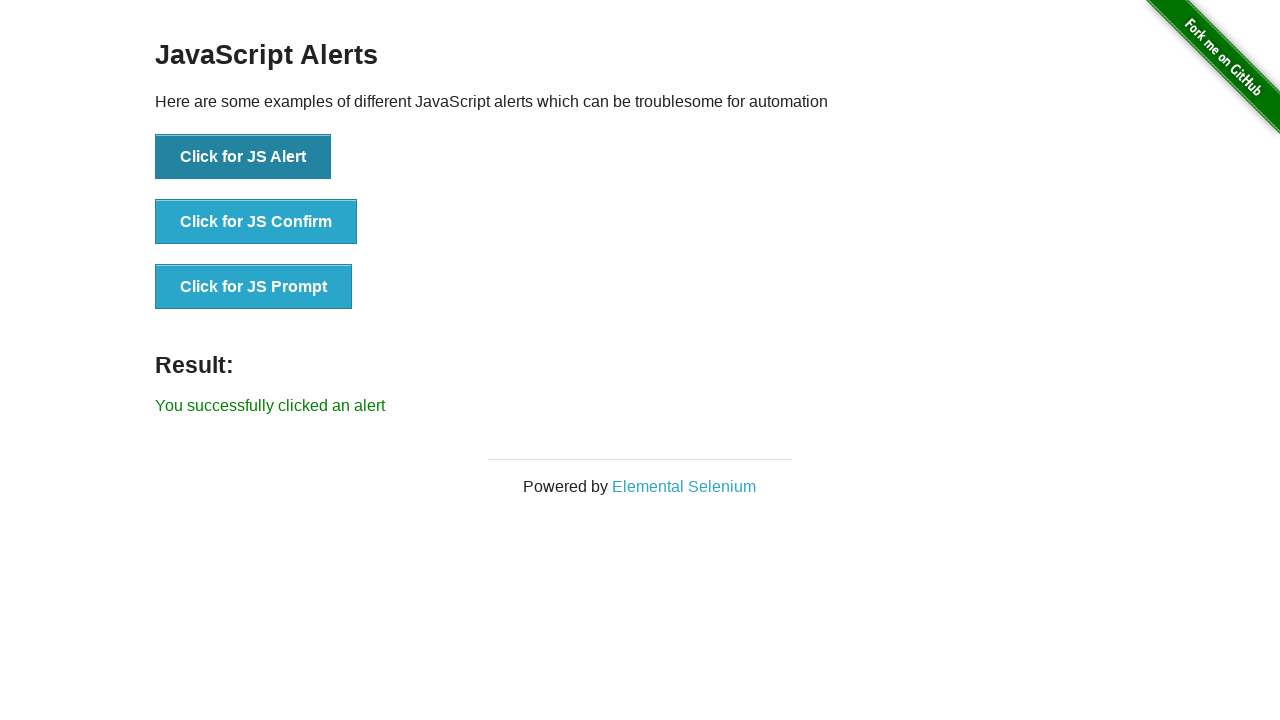

Result message element loaded
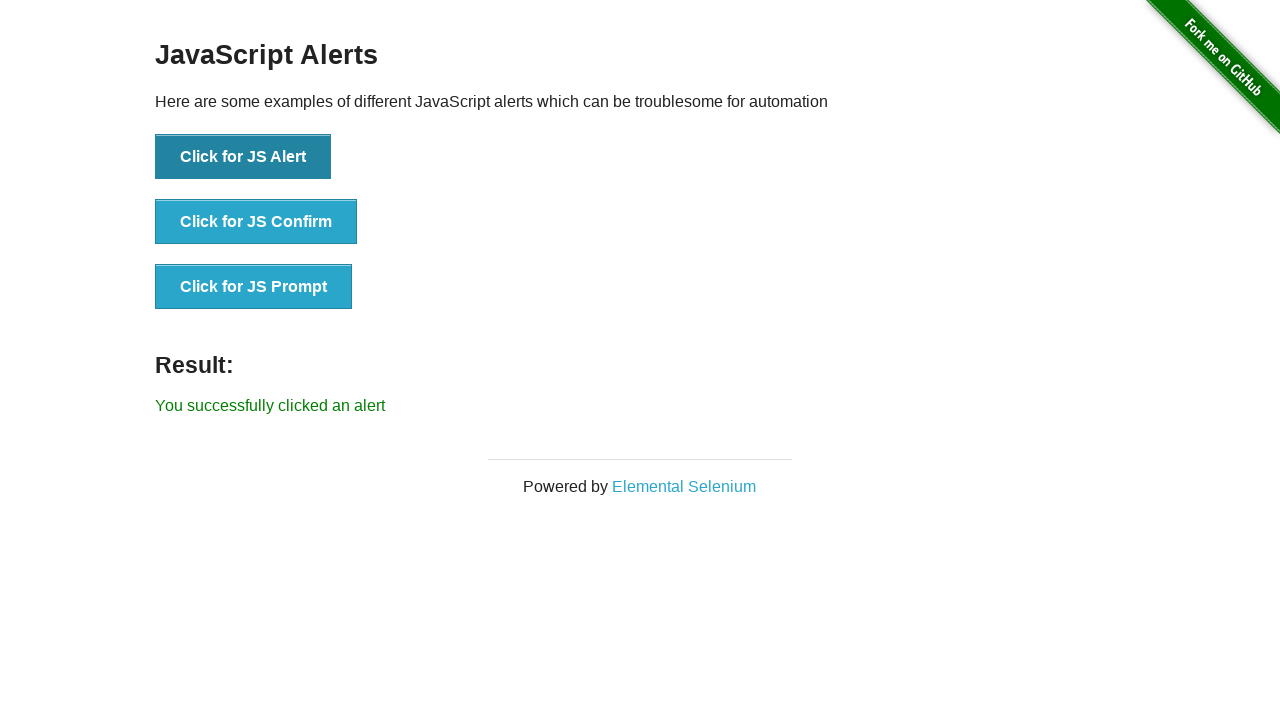

Retrieved result text: 'You successfully clicked an alert'
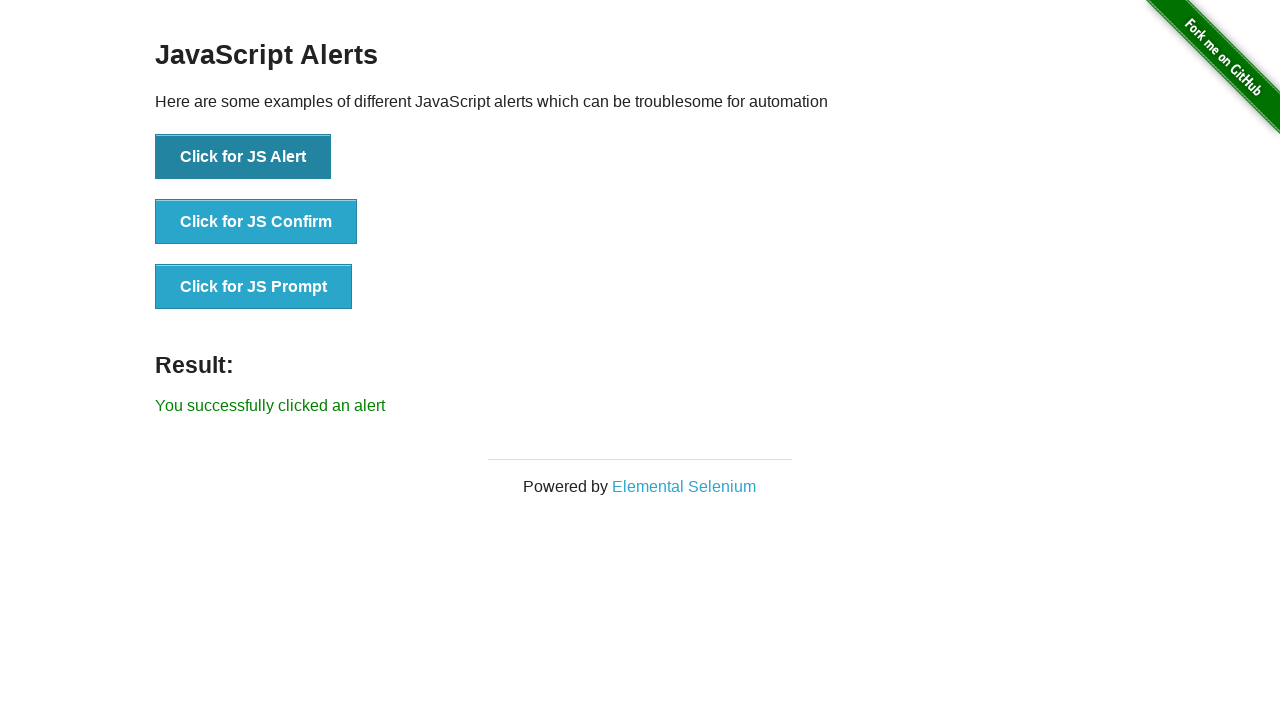

Verified result message displays correctly
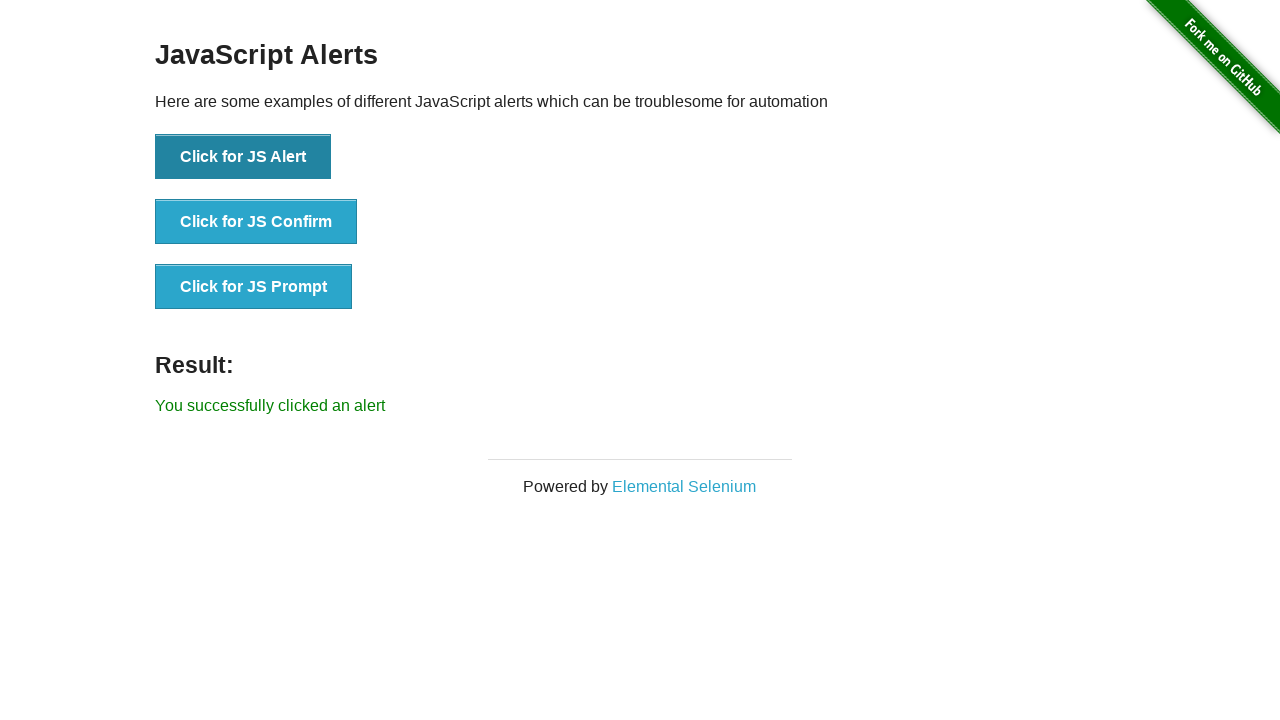

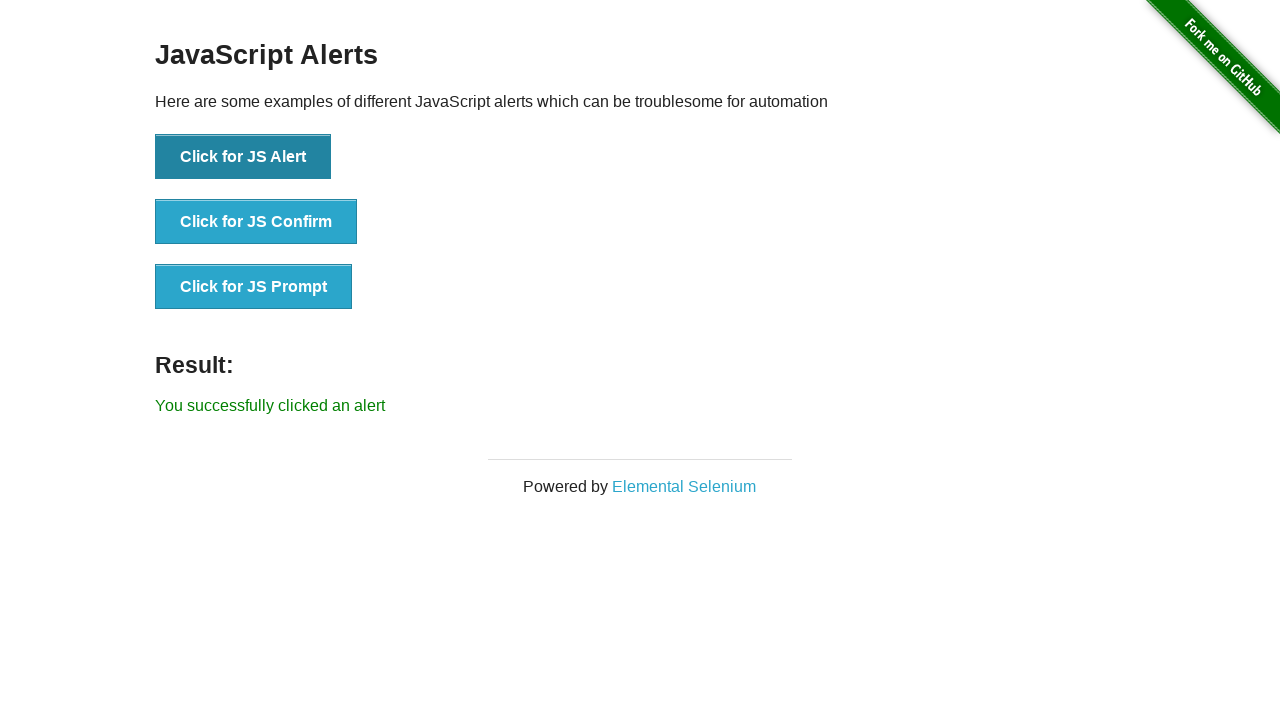